Tests keyboard navigation on the EaseMyTrip website by pressing Tab key multiple times to move through focusable elements and then pressing Enter to activate the focused element

Starting URL: https://www.easemytrip.com/

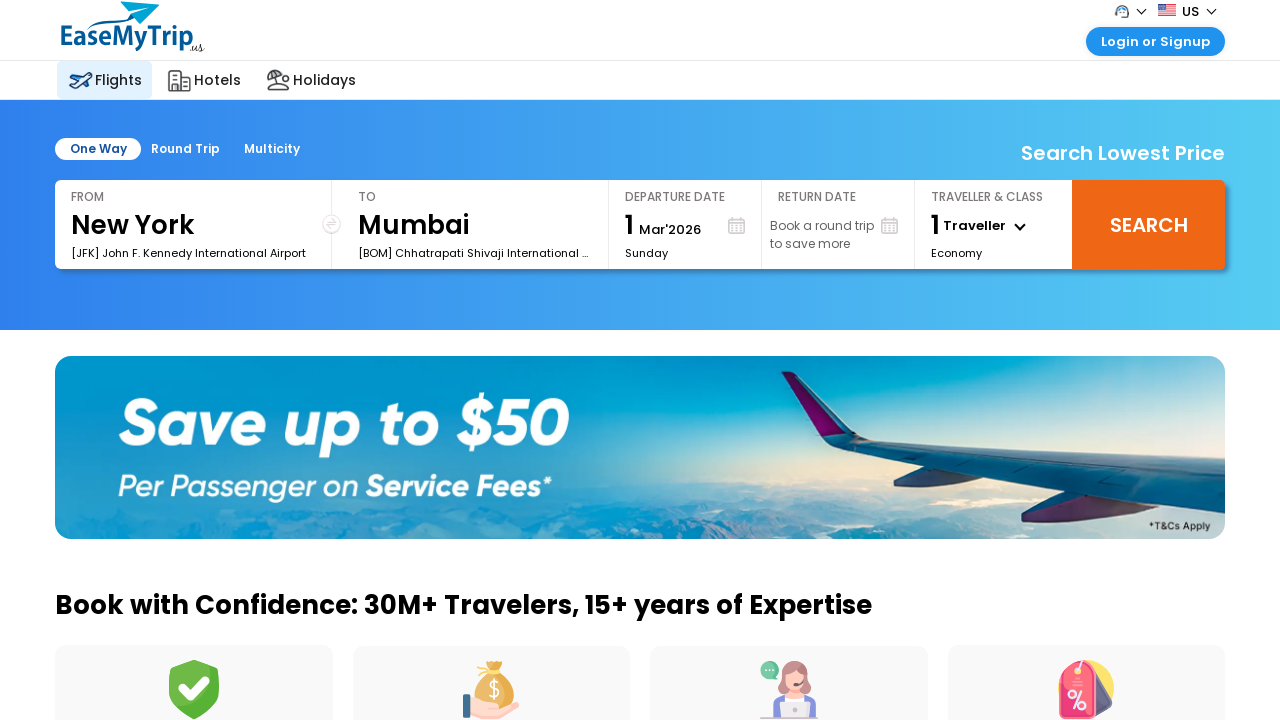

Set viewport size to 1920x1080
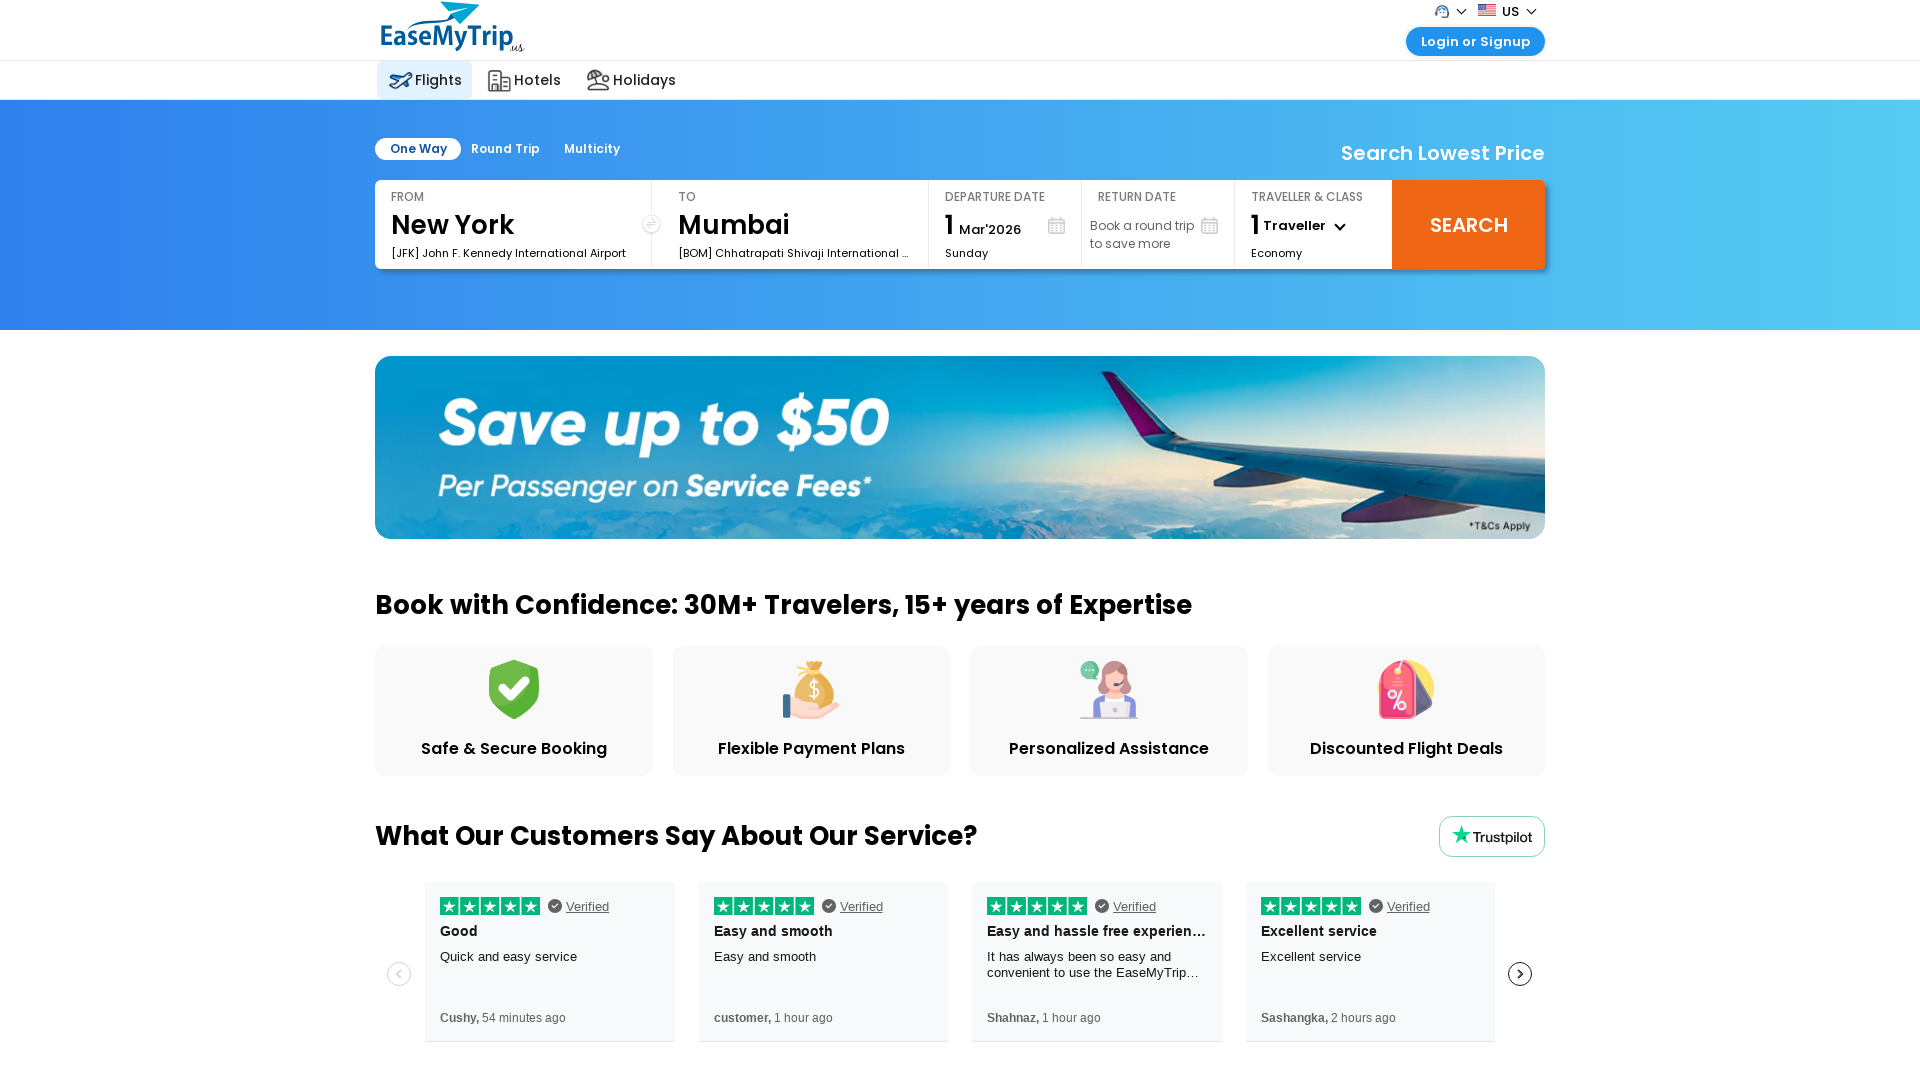

Waited for page DOM content to load
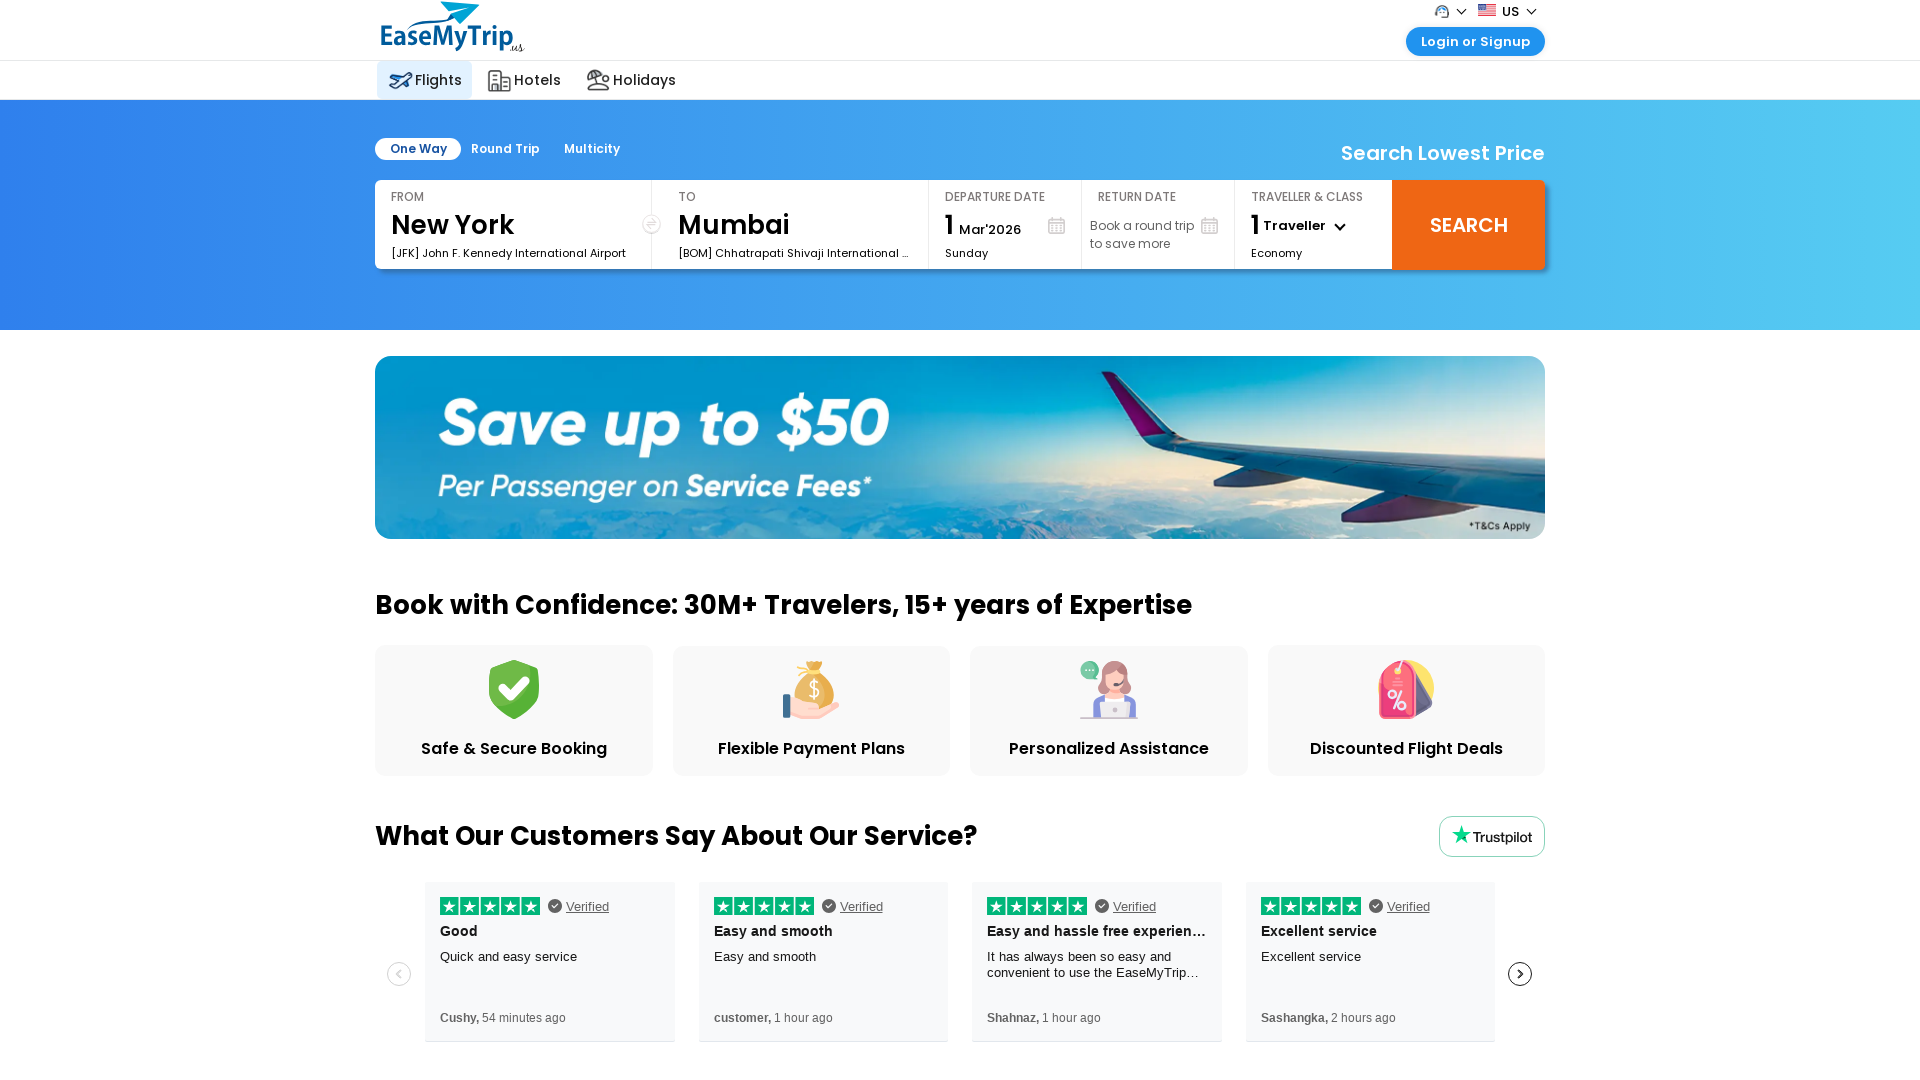

Waited 2 seconds for page to fully render
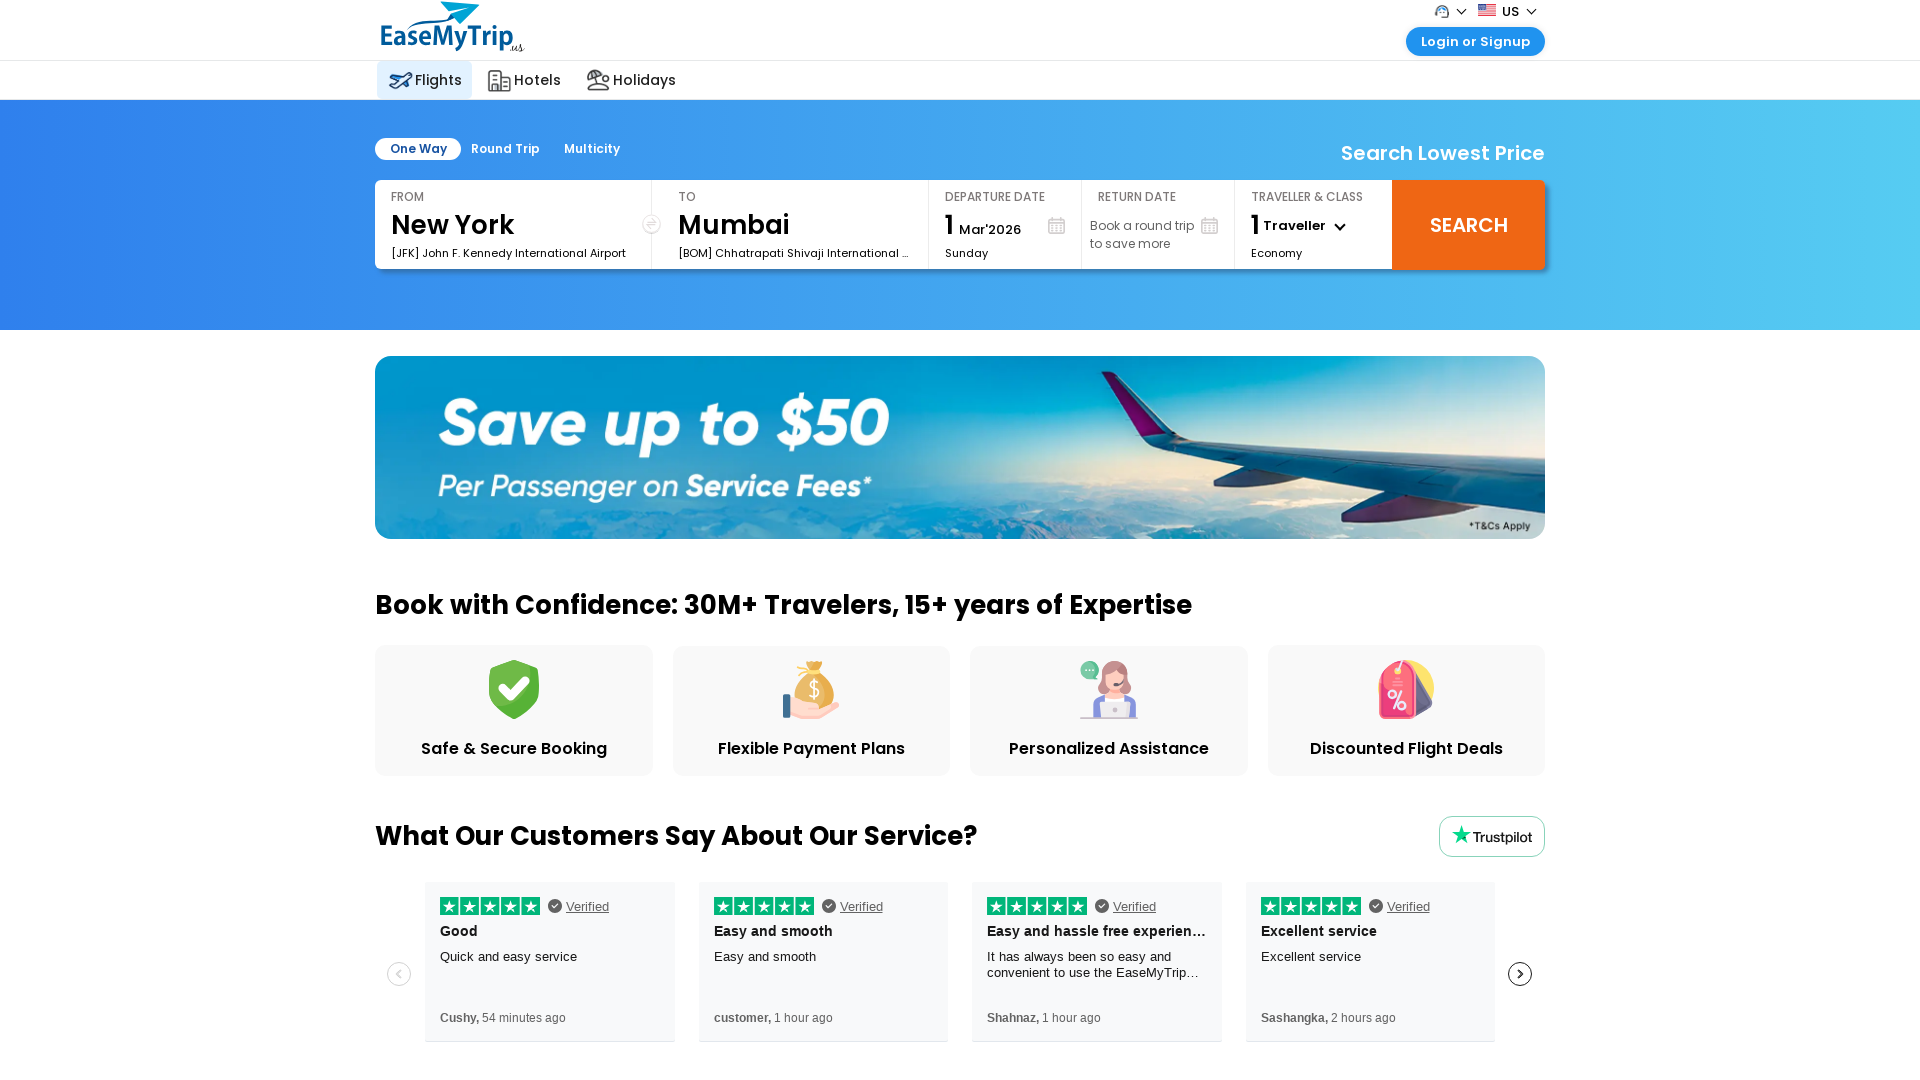

Pressed Tab key to move to first focusable element
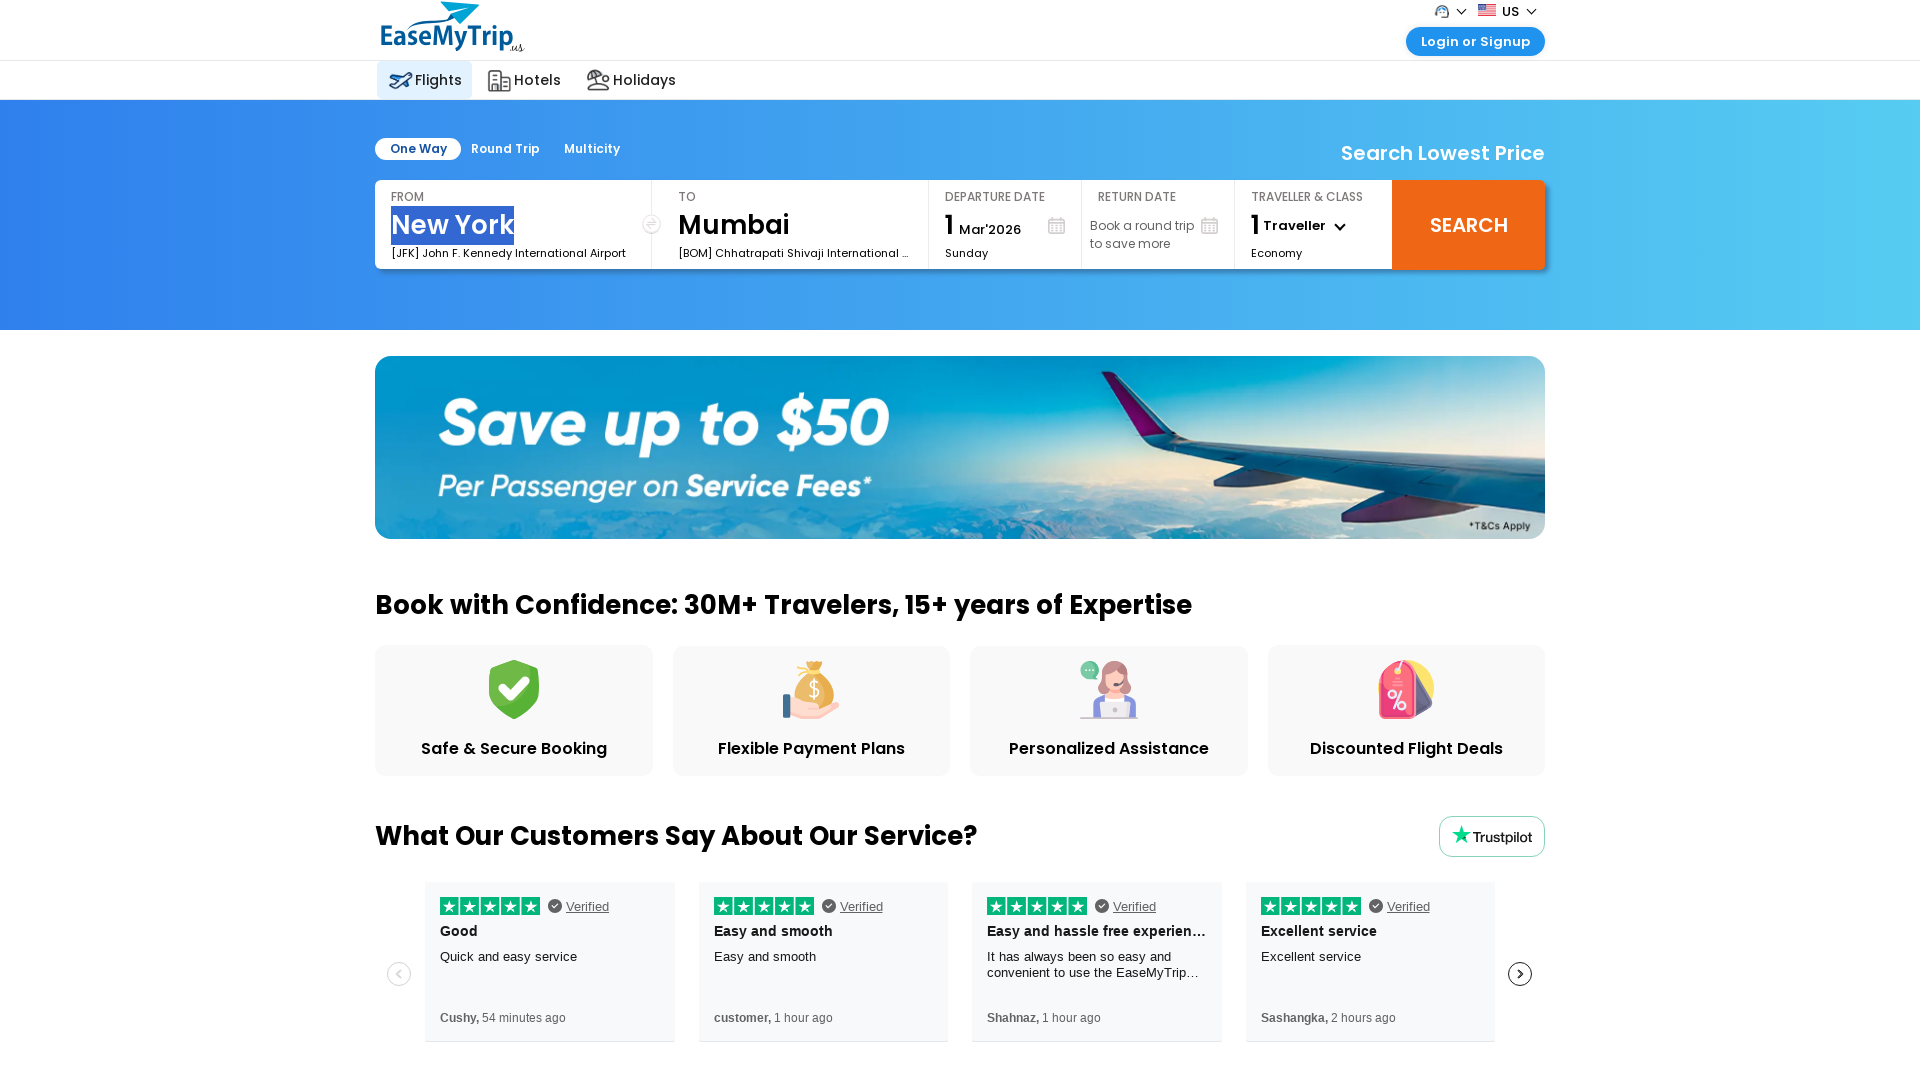

Waited 1 second after Tab press
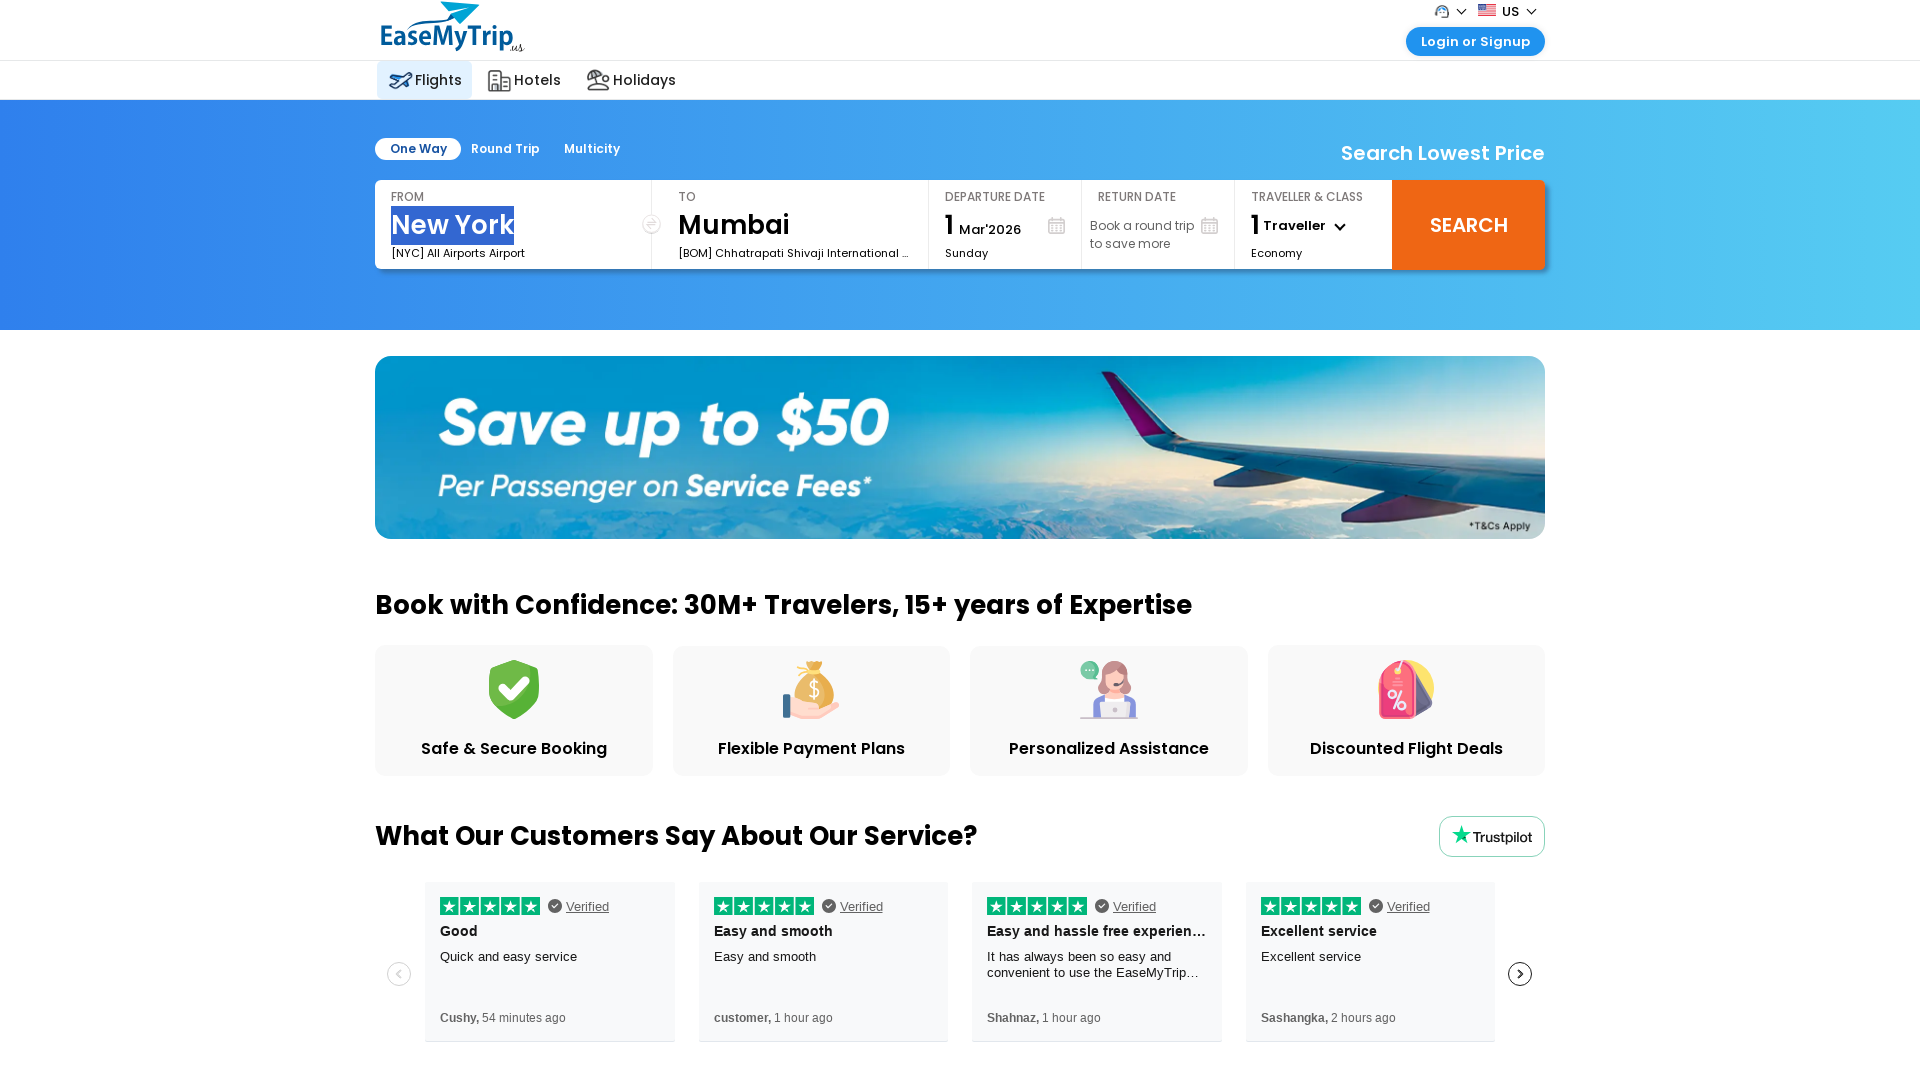

Pressed Tab key to move to second focusable element
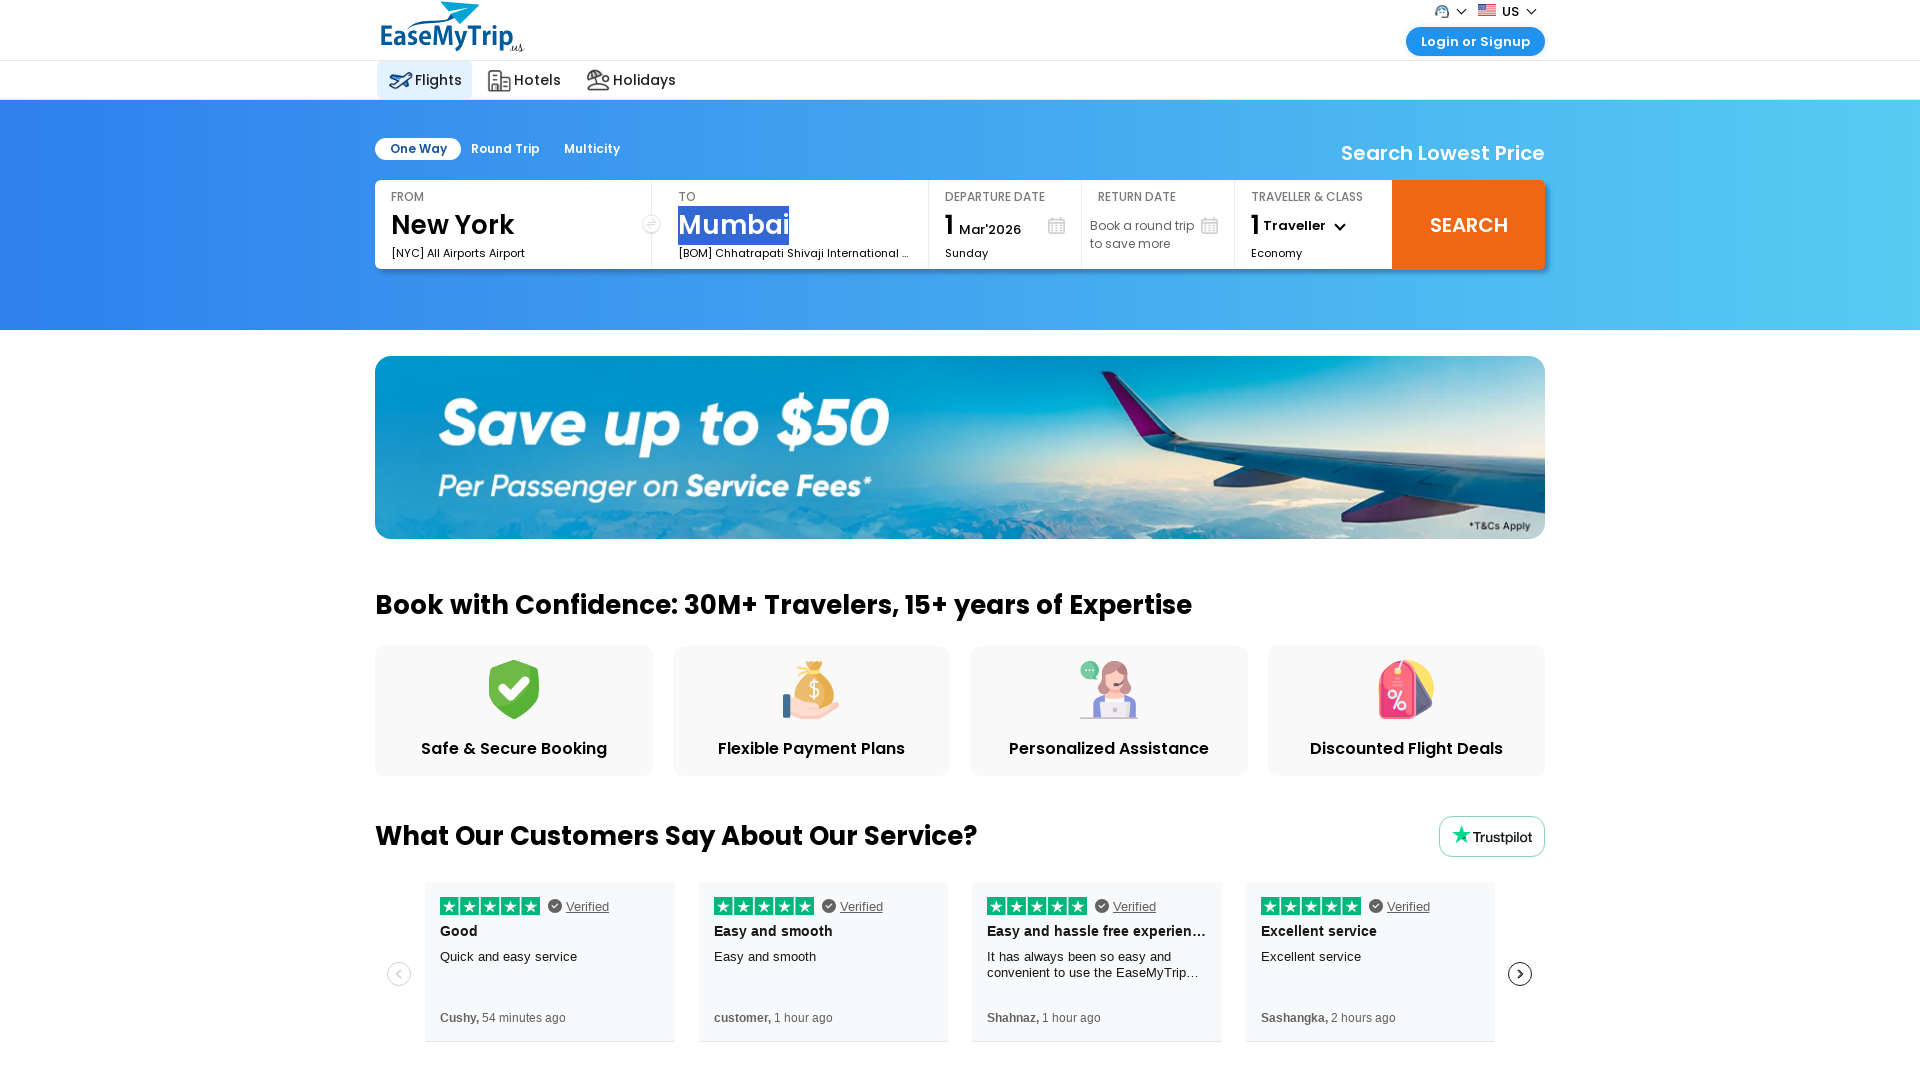

Waited 1 second after Tab press
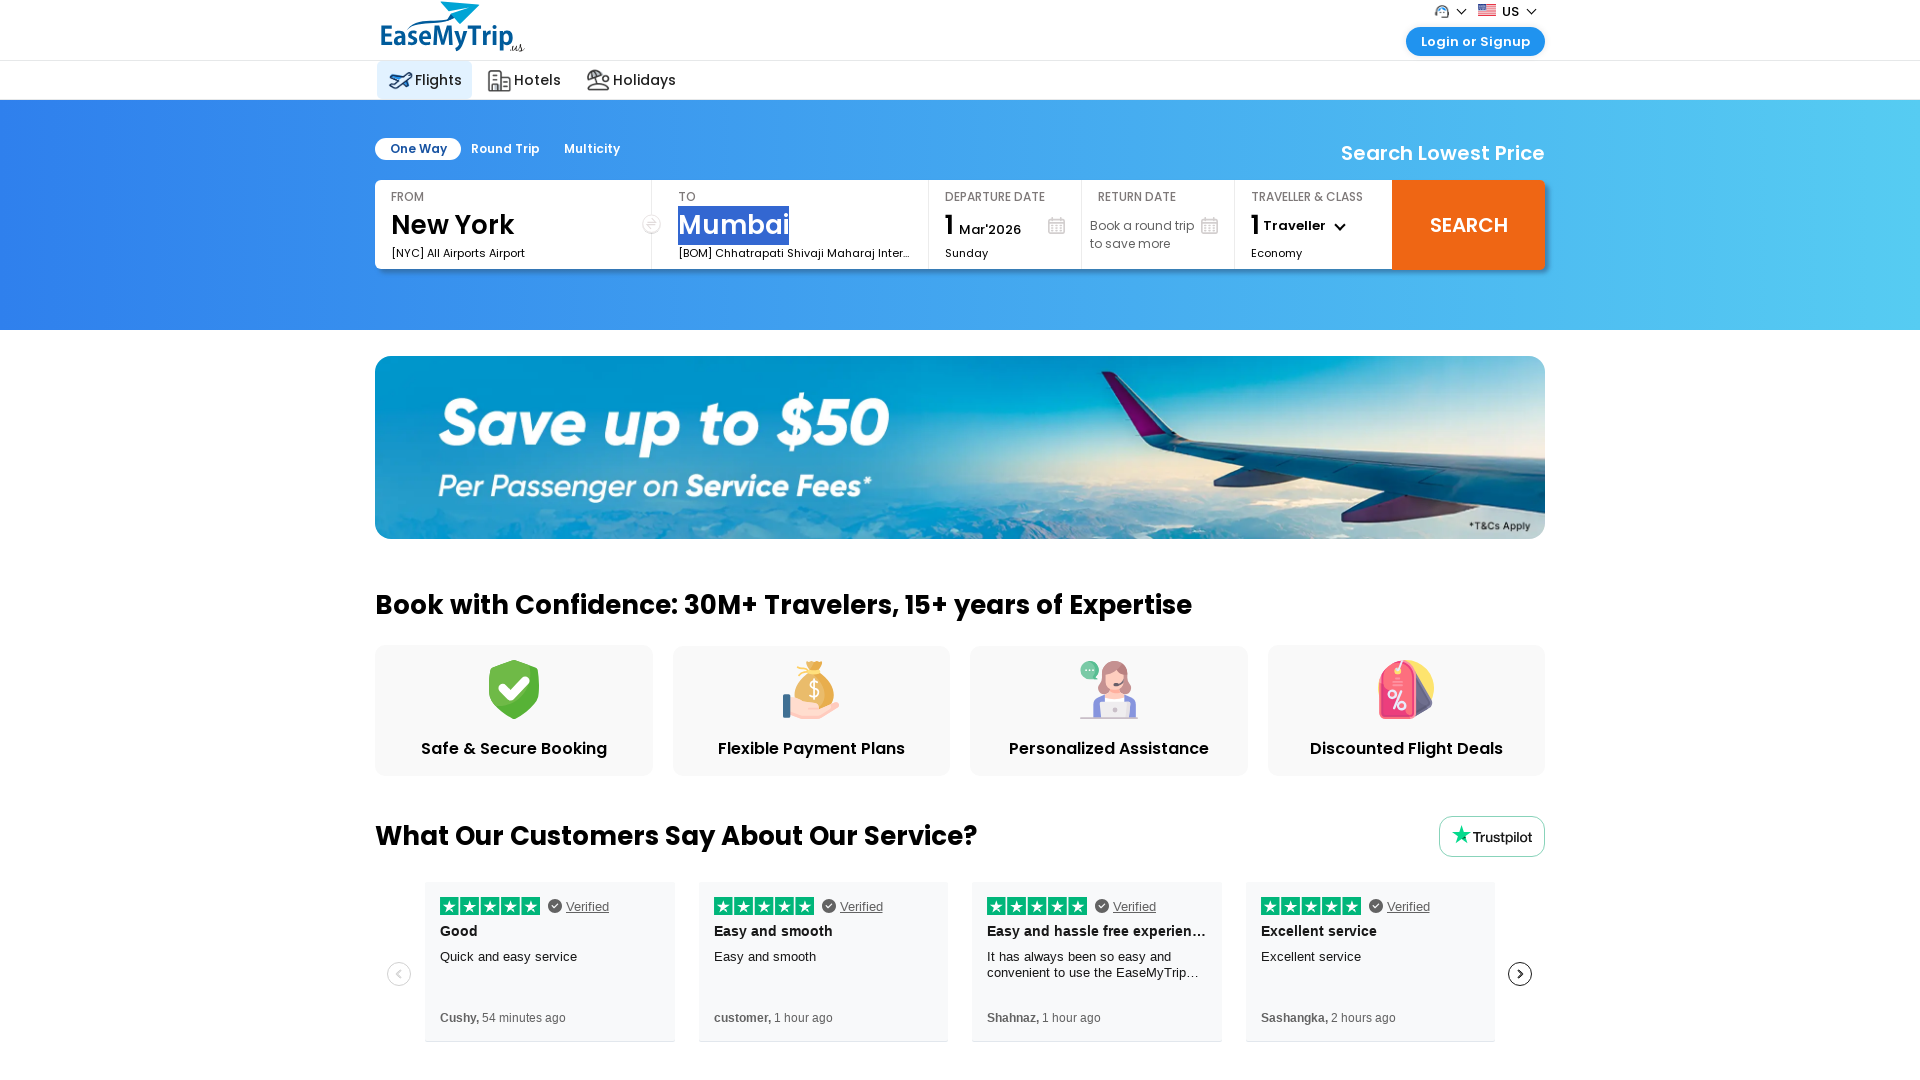

Pressed Tab key to move to third focusable element
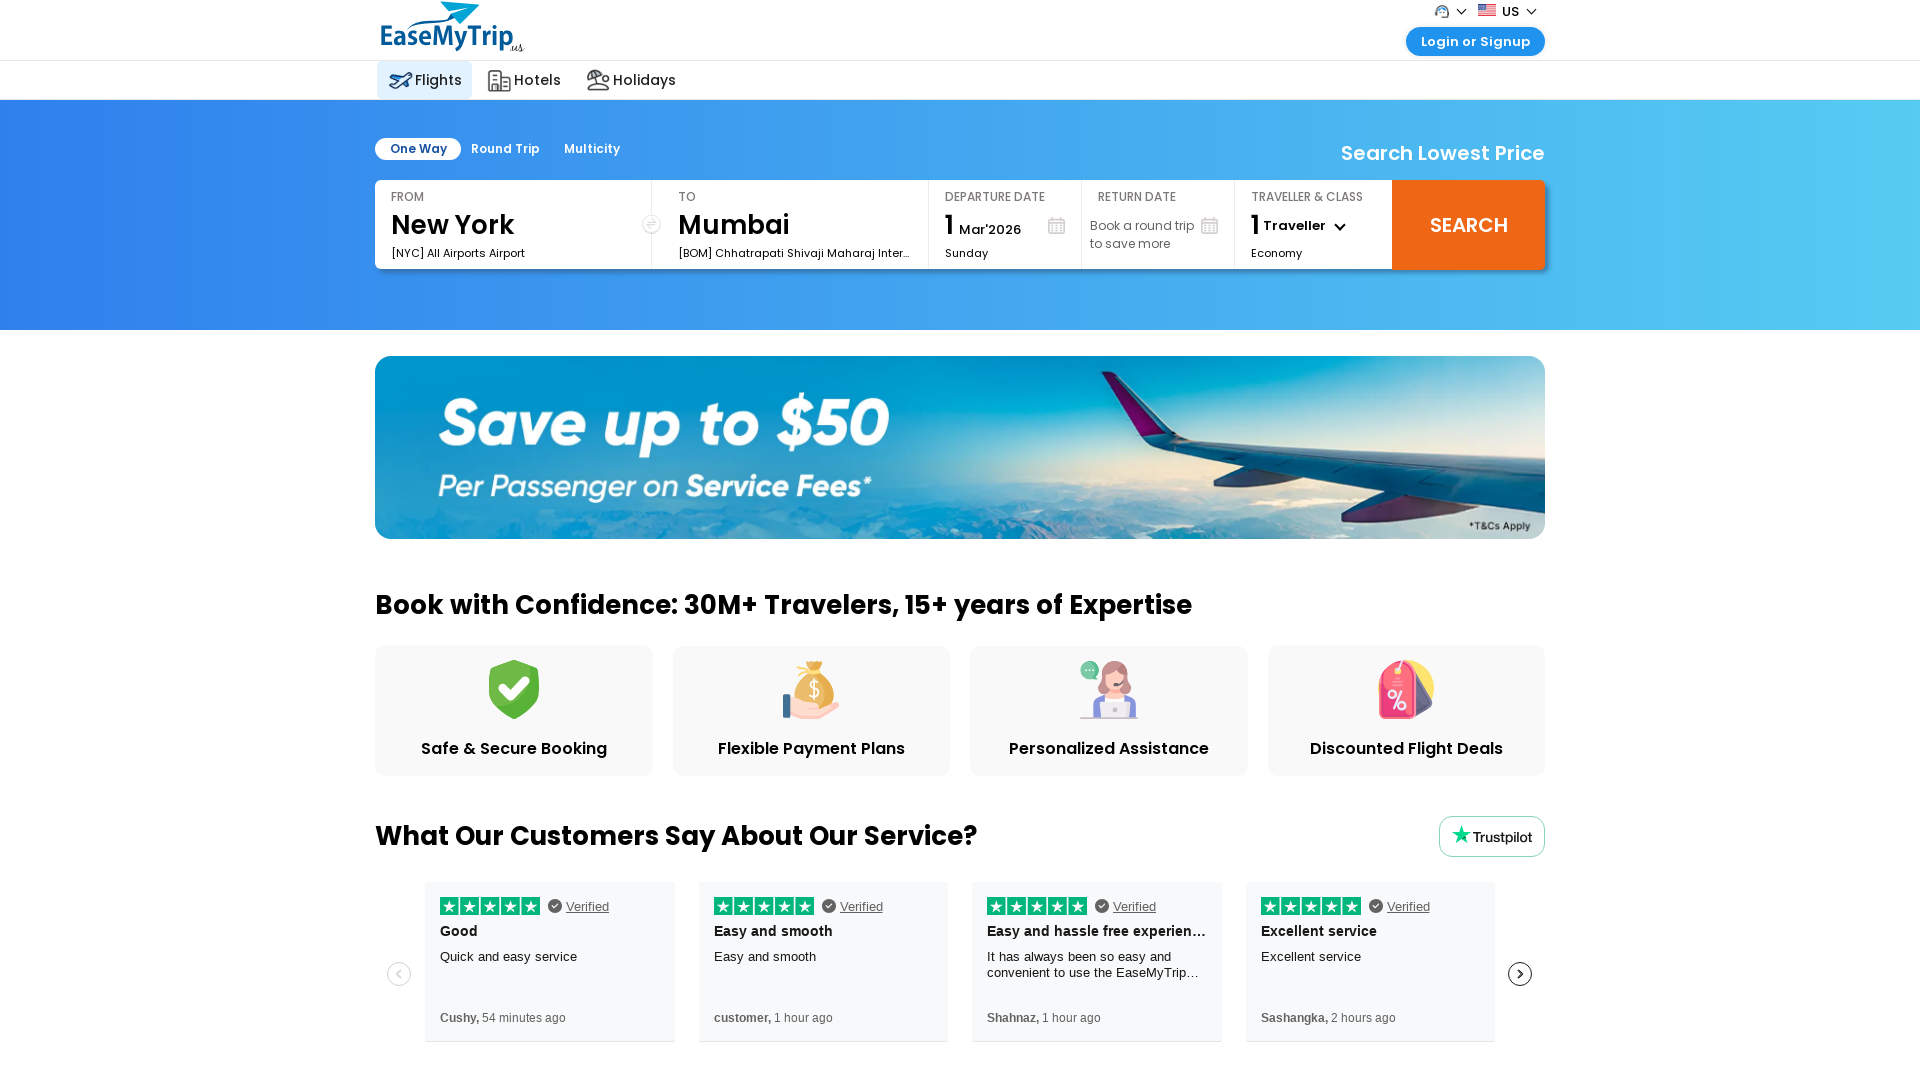

Waited 1 second after Tab press
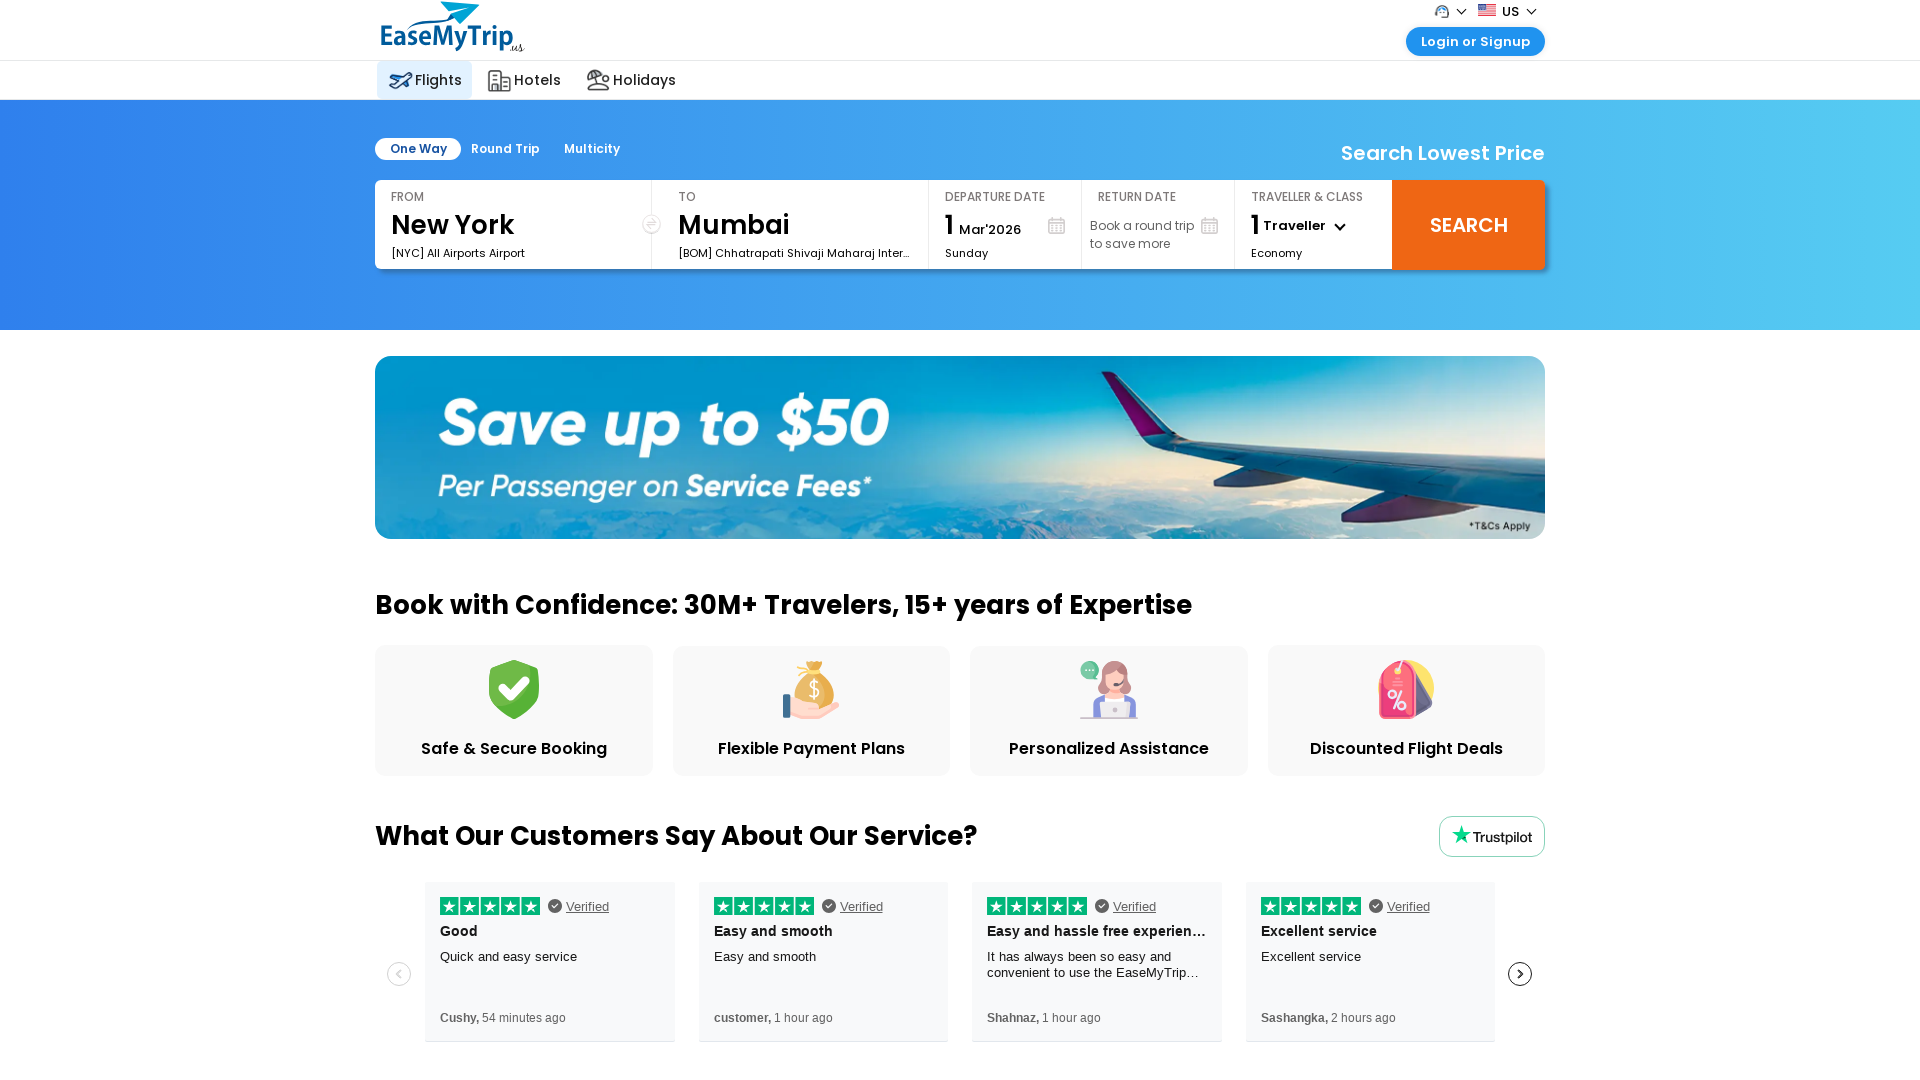

Pressed Enter key to activate the focused element
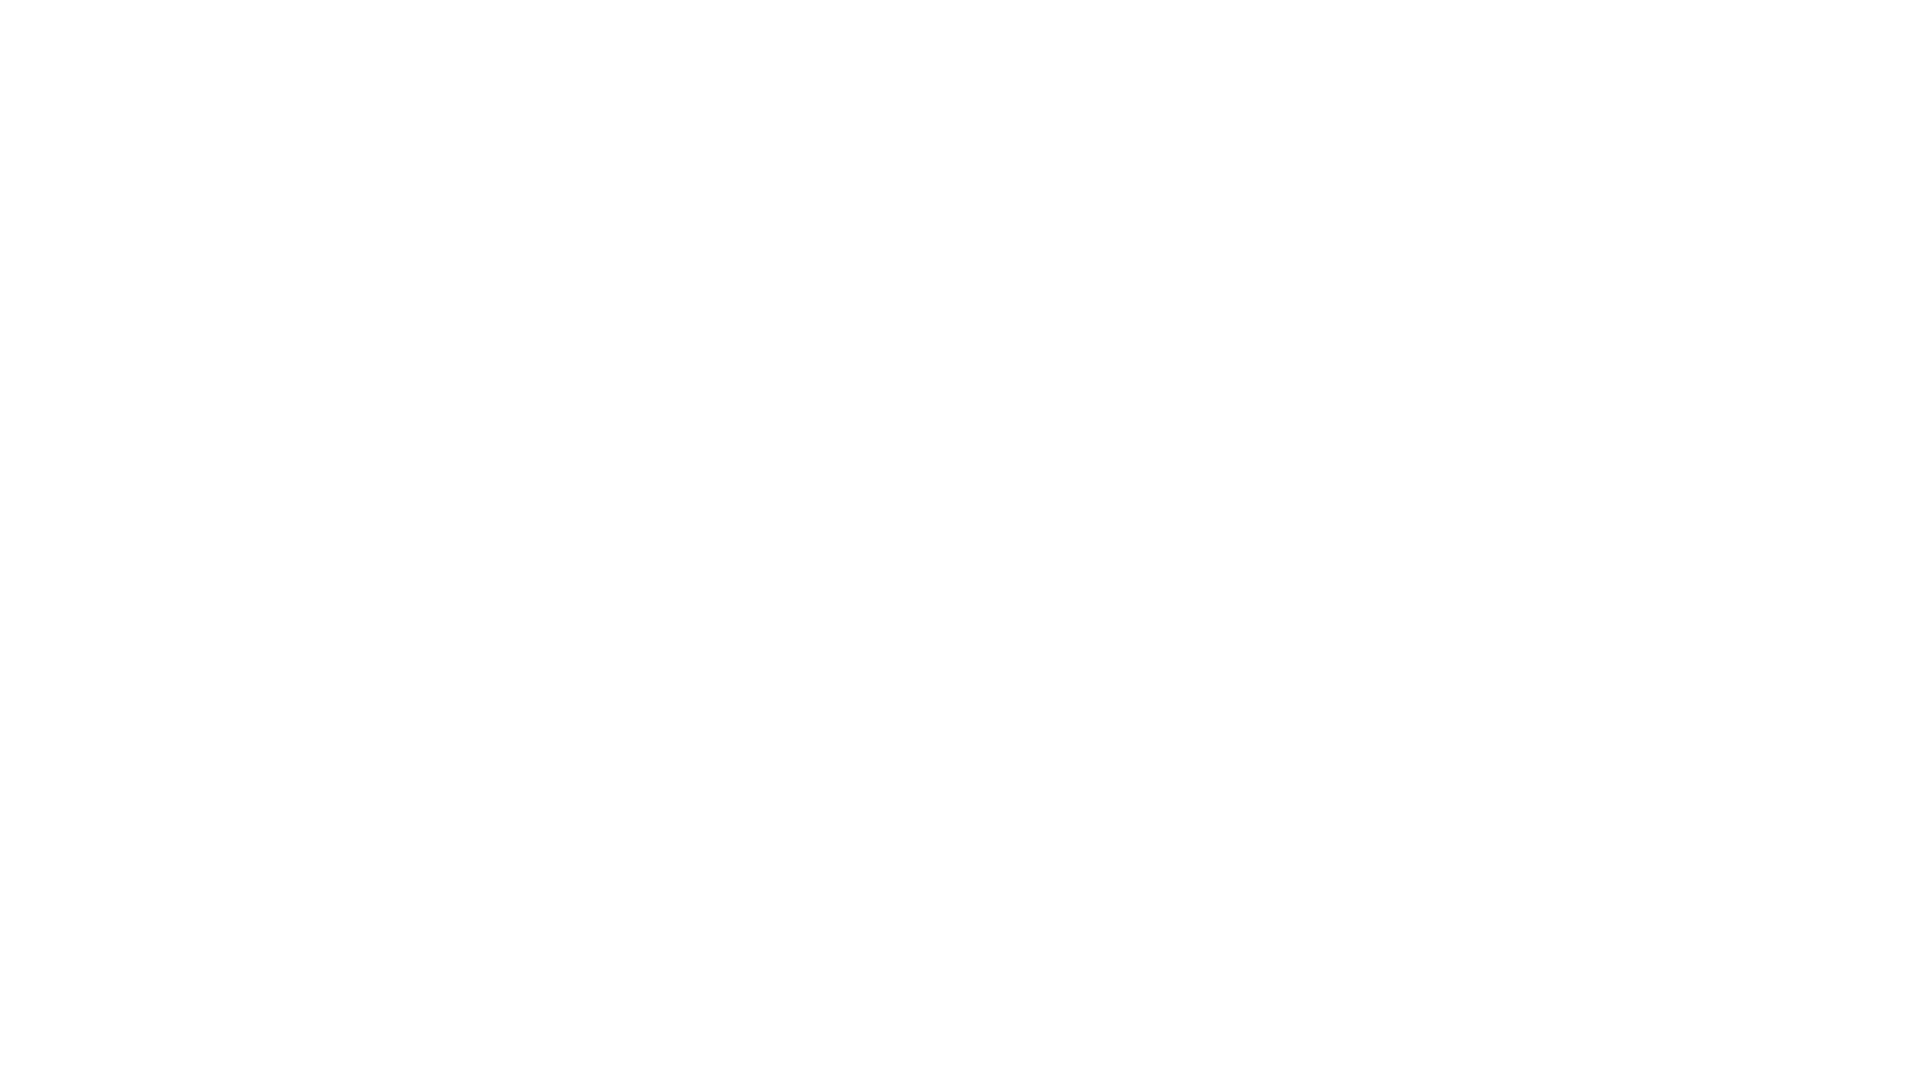

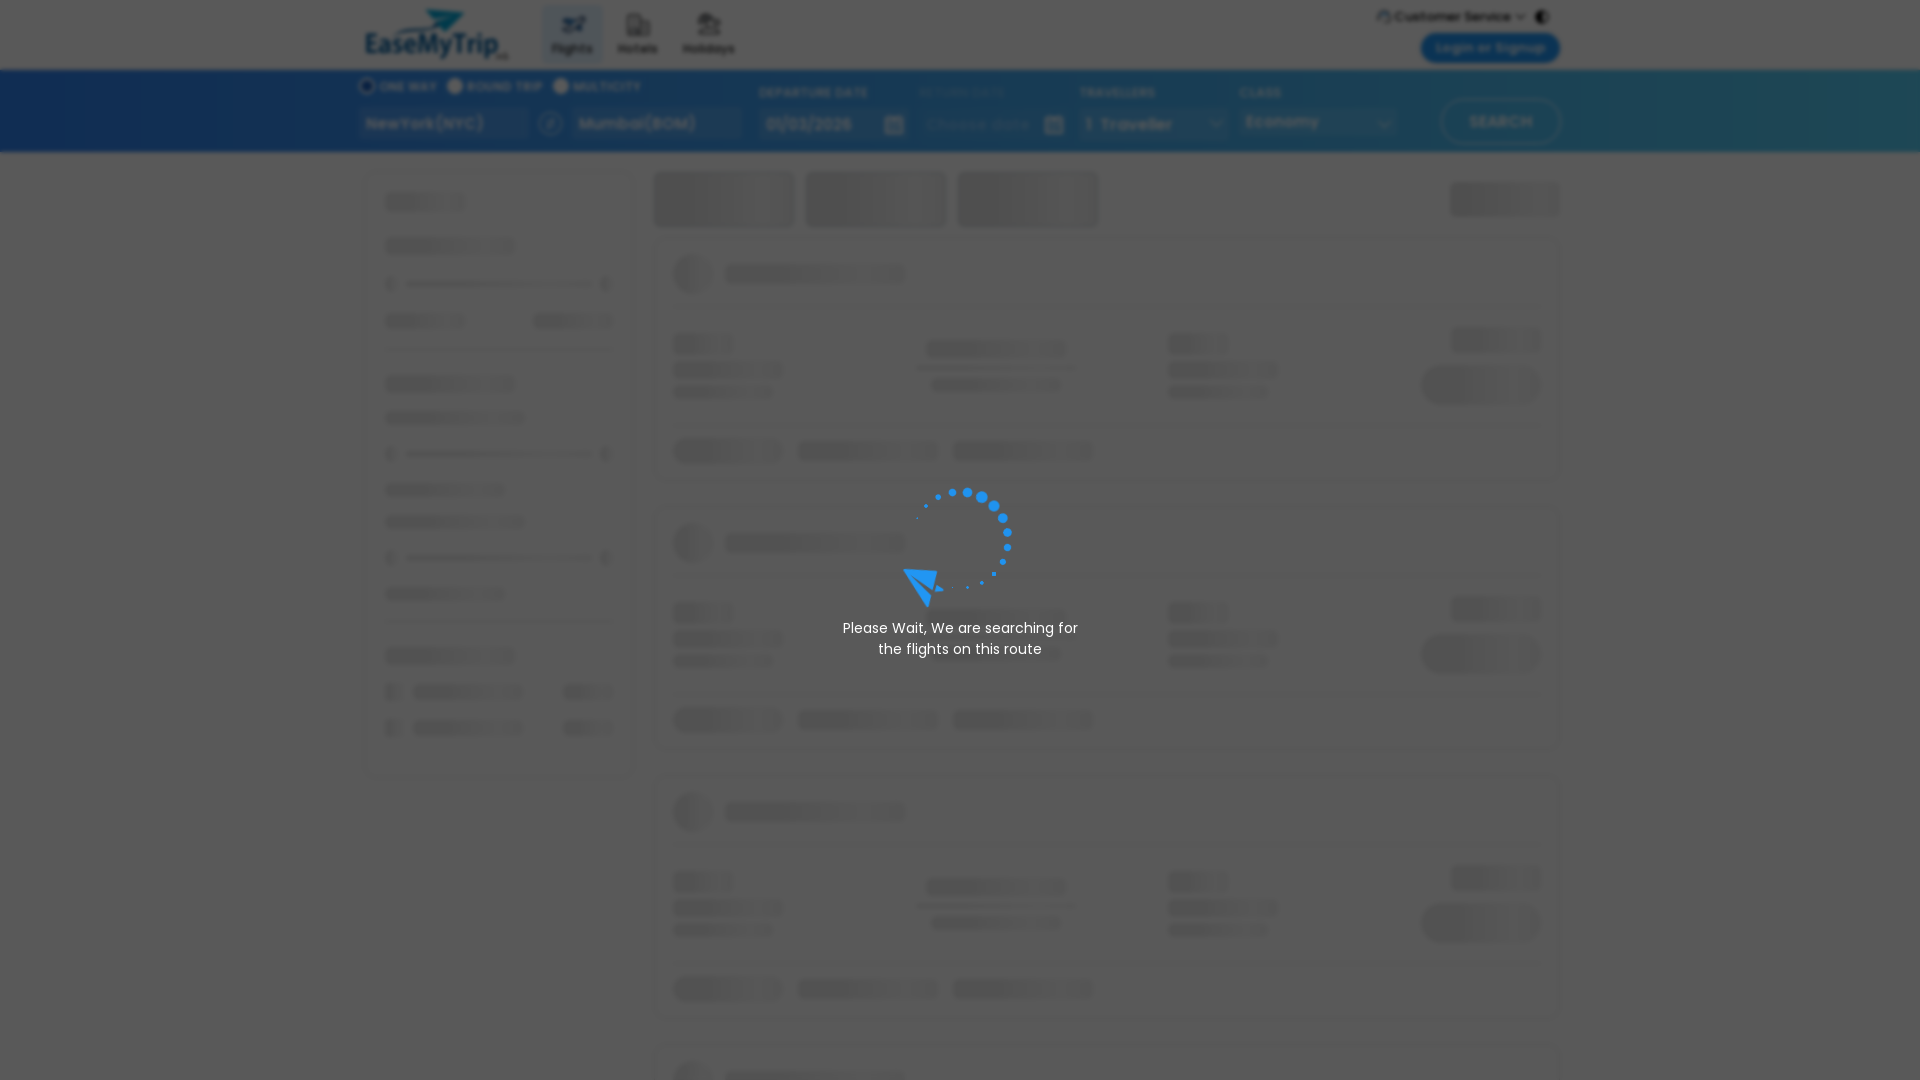